Tests that the Nome field accepts a string with line break characters and emojis

Starting URL: https://tc-1-final-parte1.vercel.app/

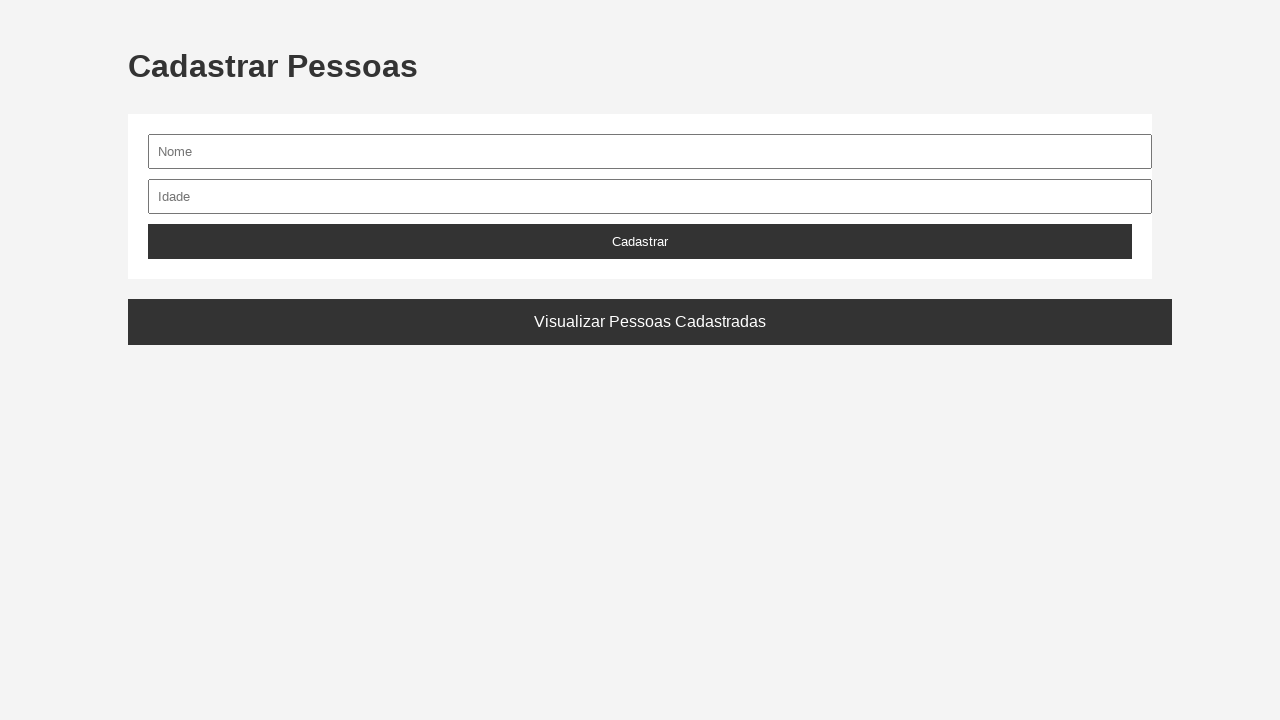

Filled Nome field with string containing line break and emojis: 'Tiago\nLemos 🎉 🦄' on #nome
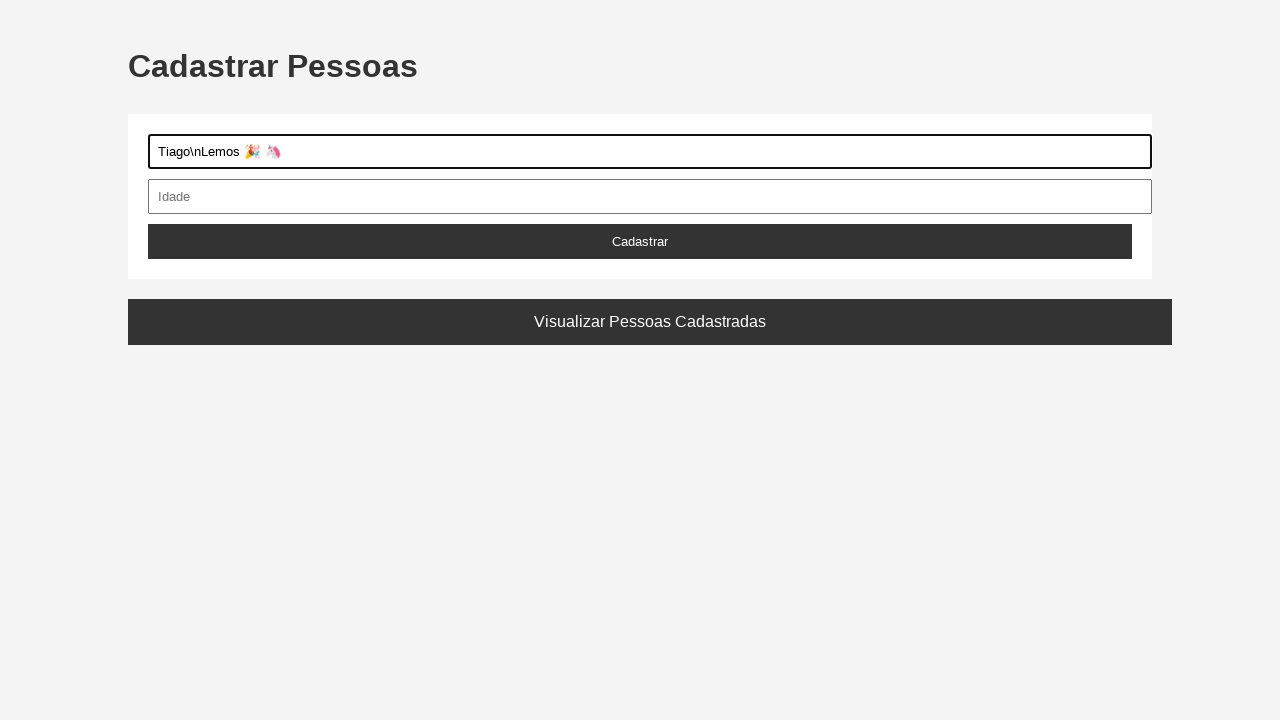

Retrieved current value from Nome field
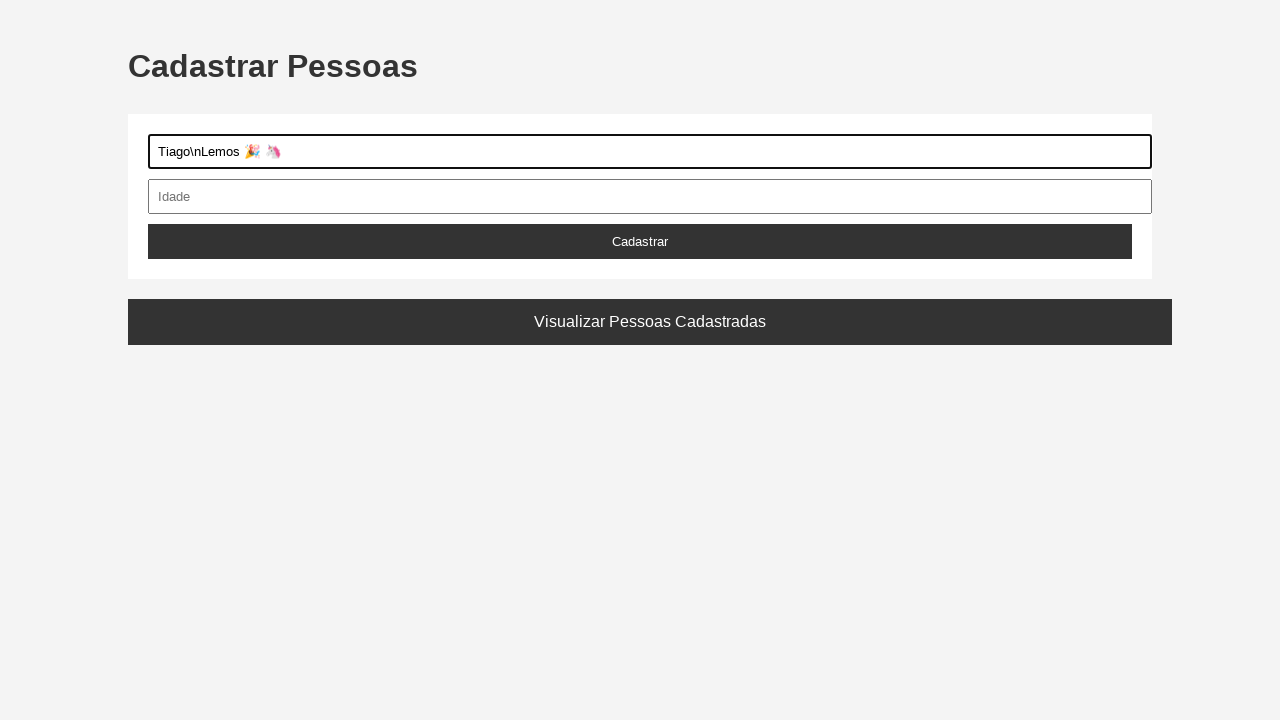

Asserted that Nome field contains the expected value with line break and emojis
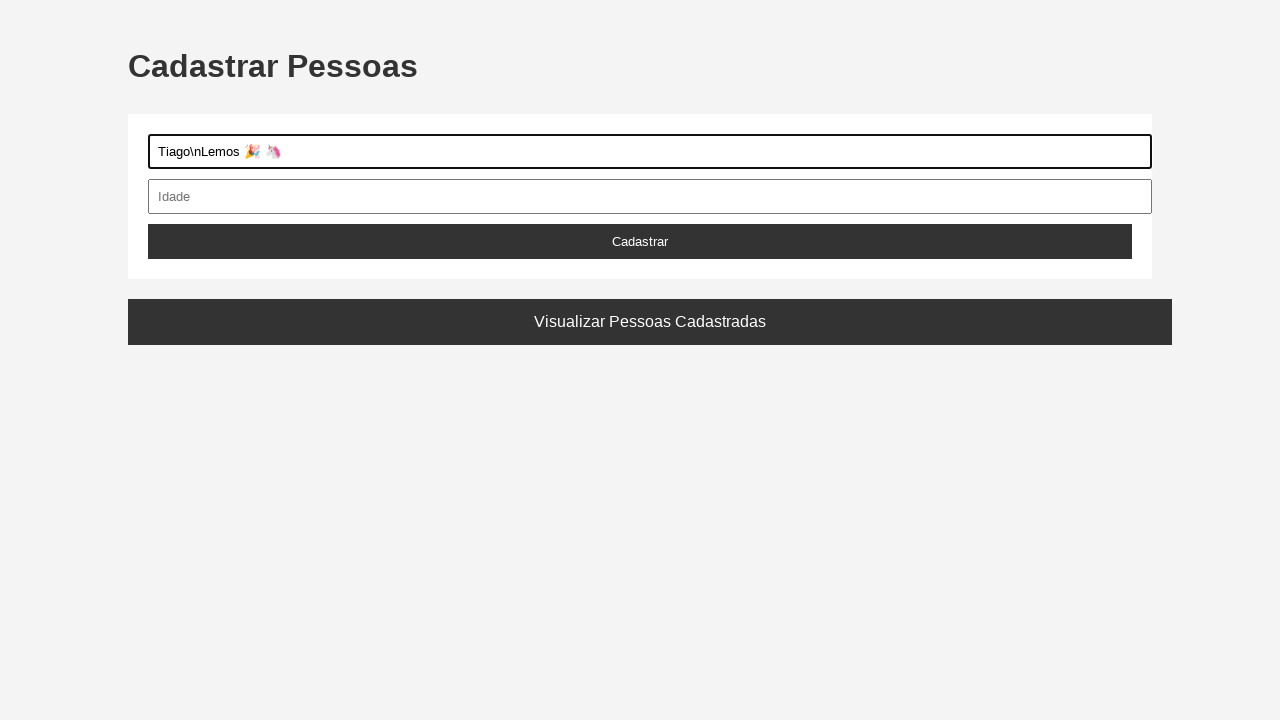

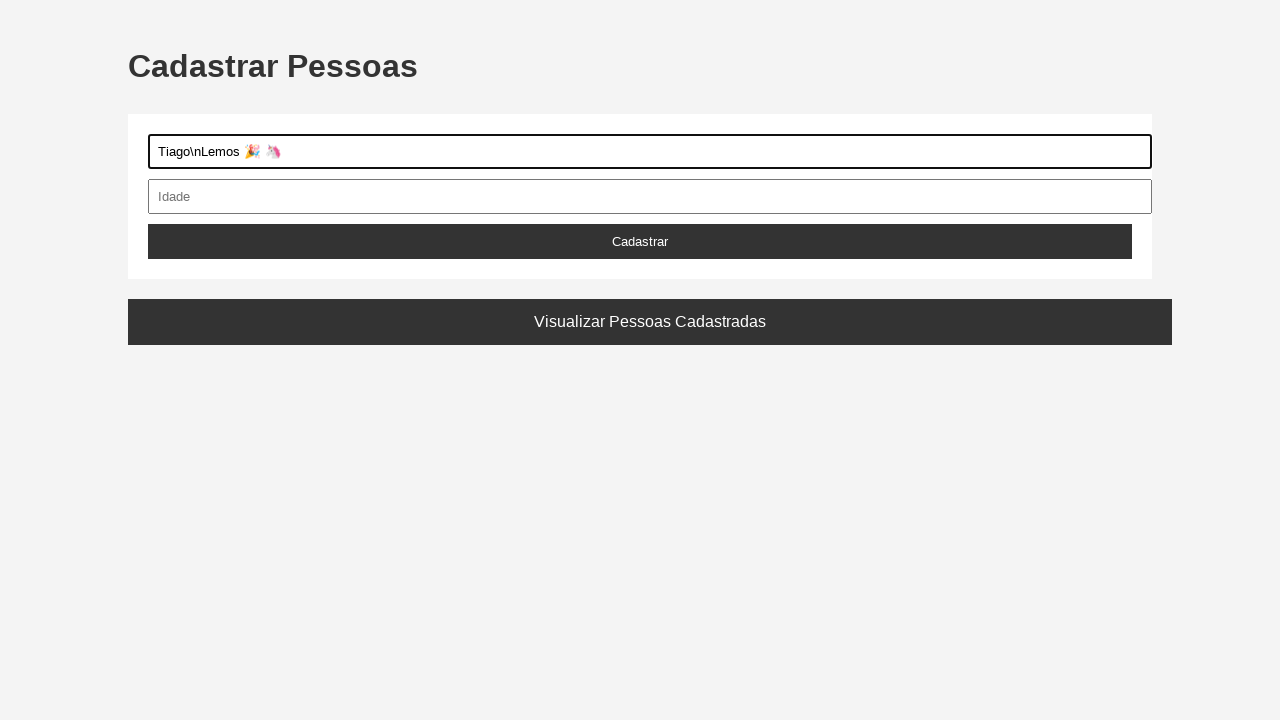